Tests adding multiple products to cart on an e-commerce webshop by clicking on product previews, adding each to cart, and navigating back to the homepage via the logo.

Starting URL: https://danube-webshop.herokuapp.com

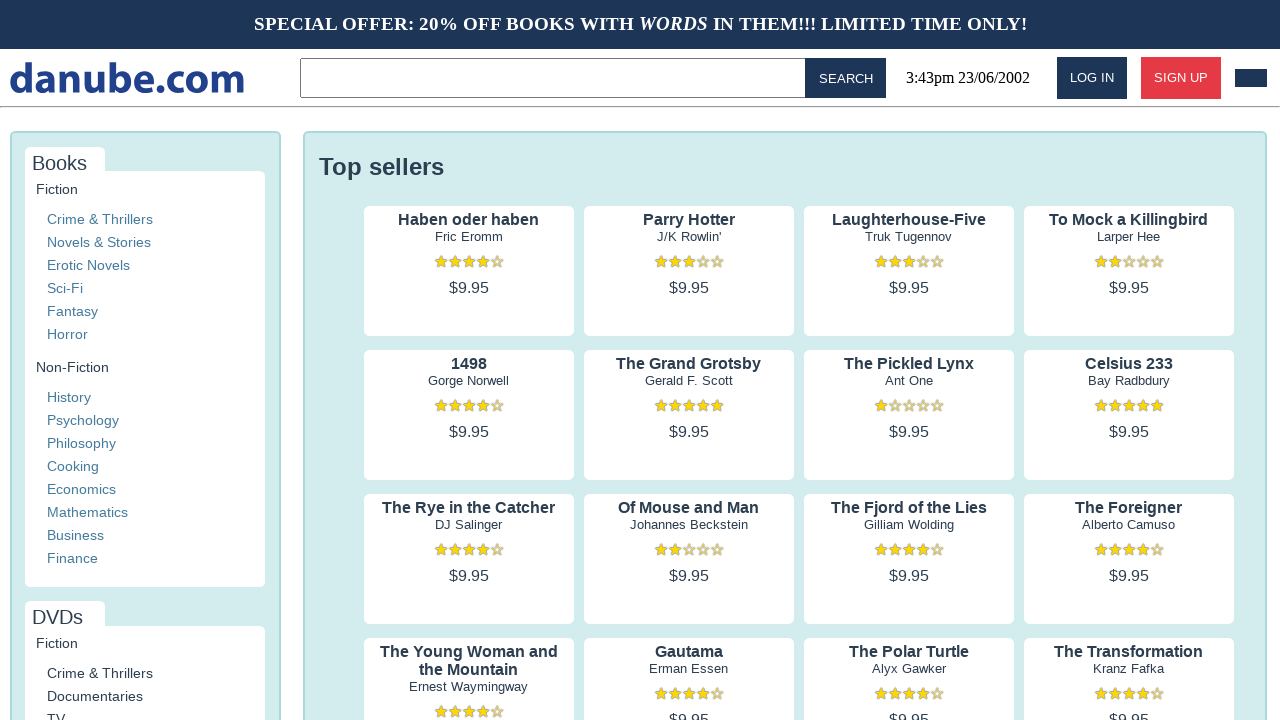

Clicked on product 1 preview at (469, 237) on .preview:nth-child(1) > .preview-author
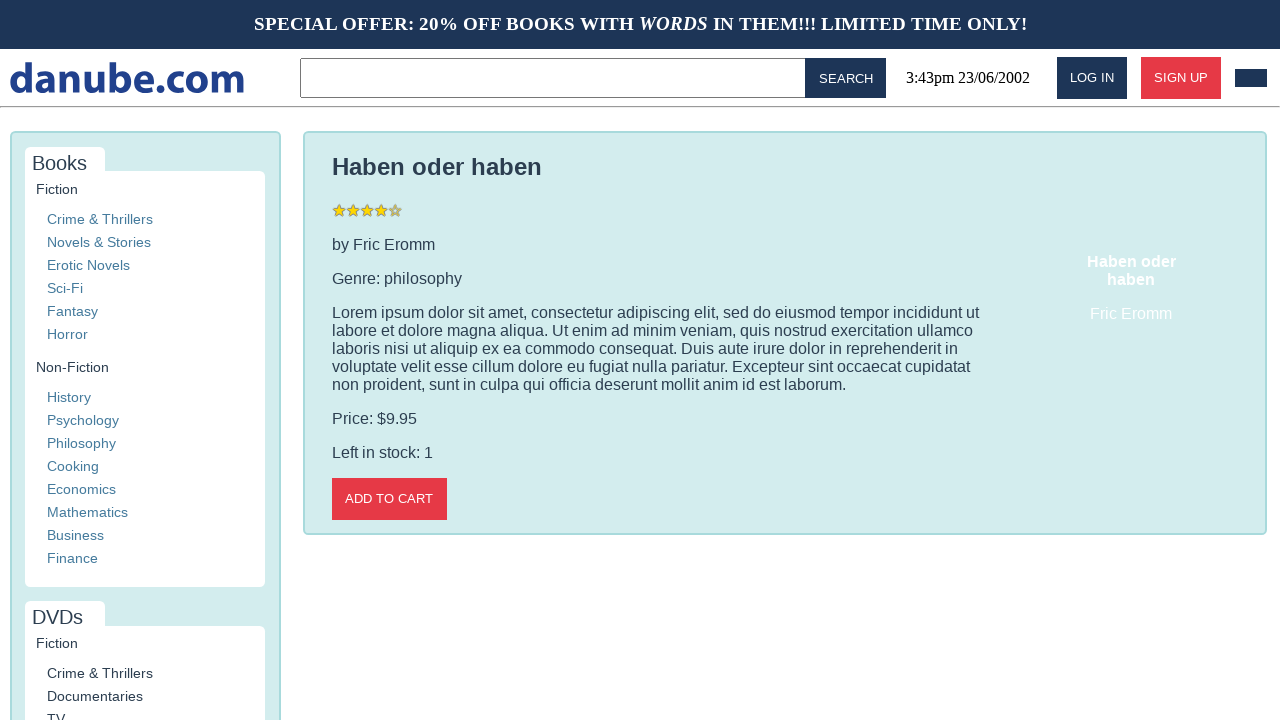

Clicked 'Add to cart' button for product 1 at (389, 499) on .detail-wrapper > .call-to-action
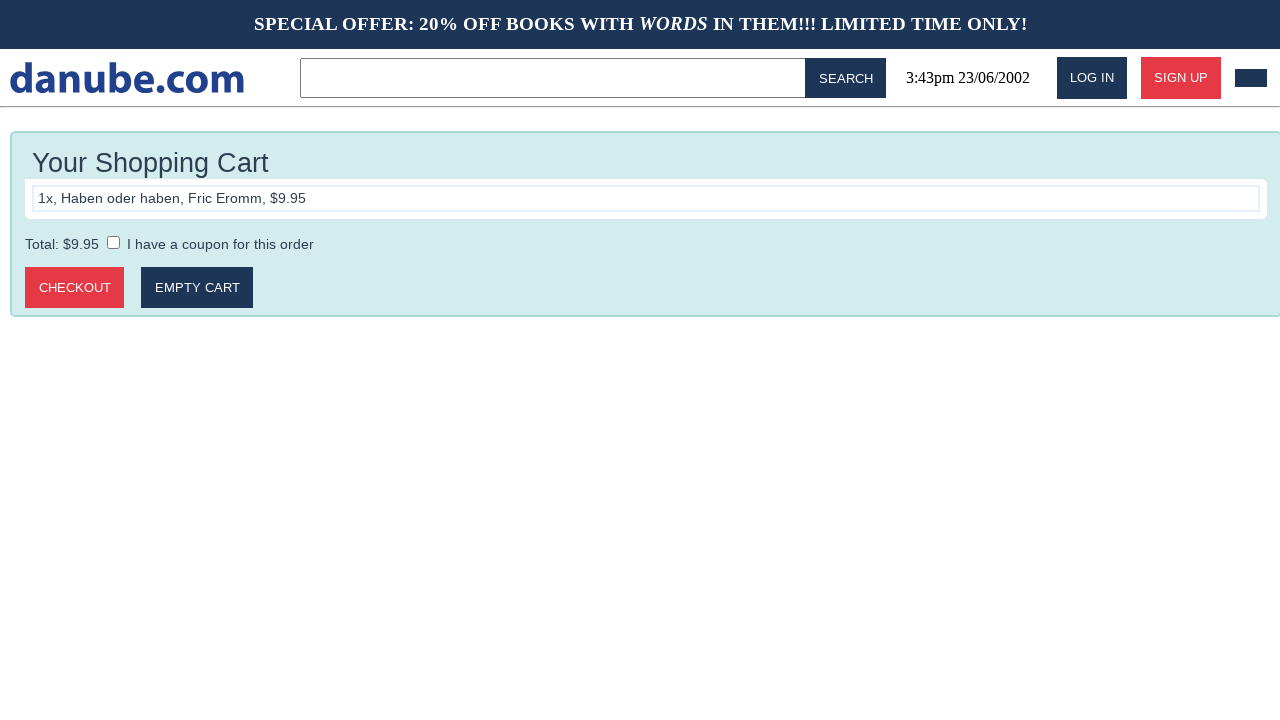

Clicked logo to return to homepage at (127, 78) on #logo
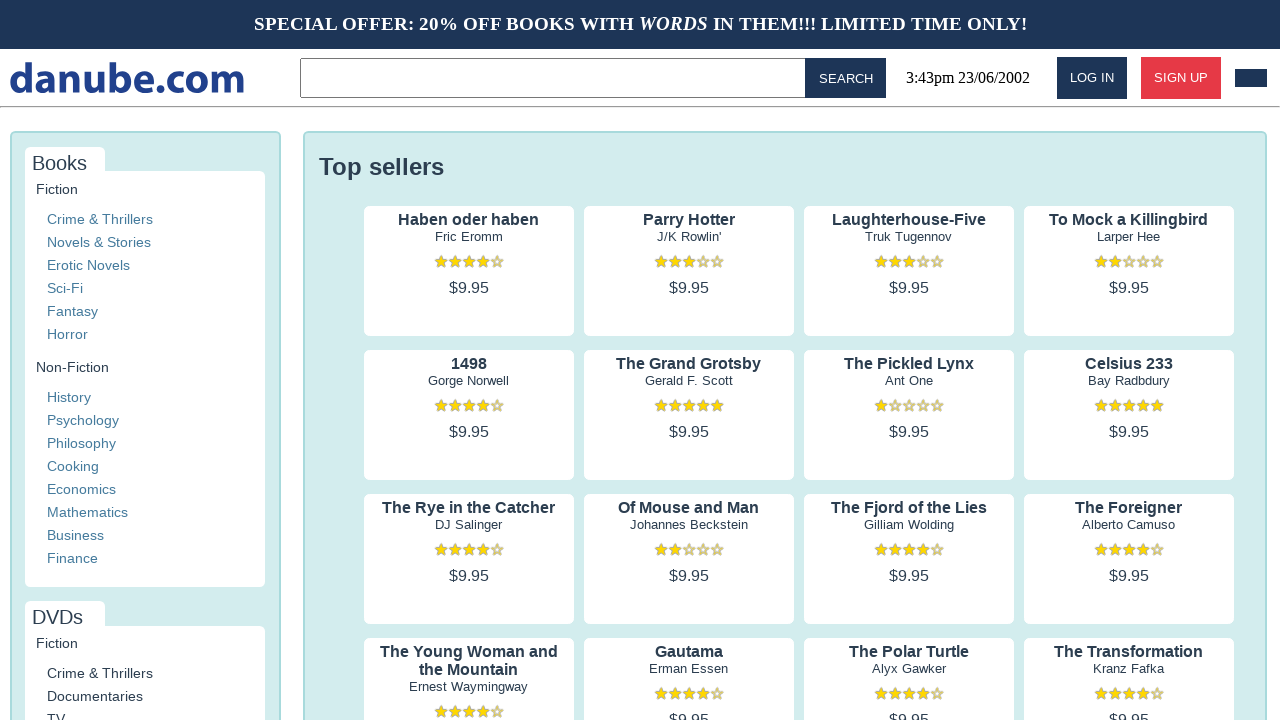

Clicked on product 2 preview at (689, 237) on .preview:nth-child(2) > .preview-author
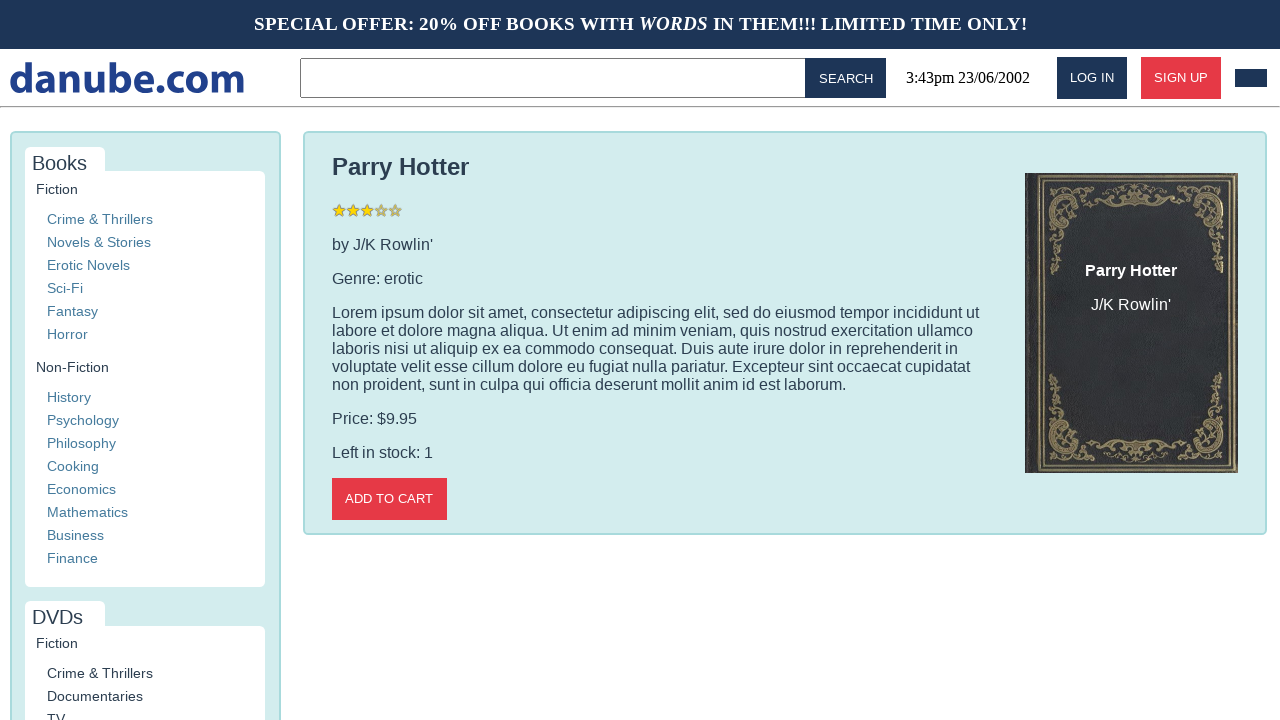

Clicked 'Add to cart' button for product 2 at (389, 499) on .detail-wrapper > .call-to-action
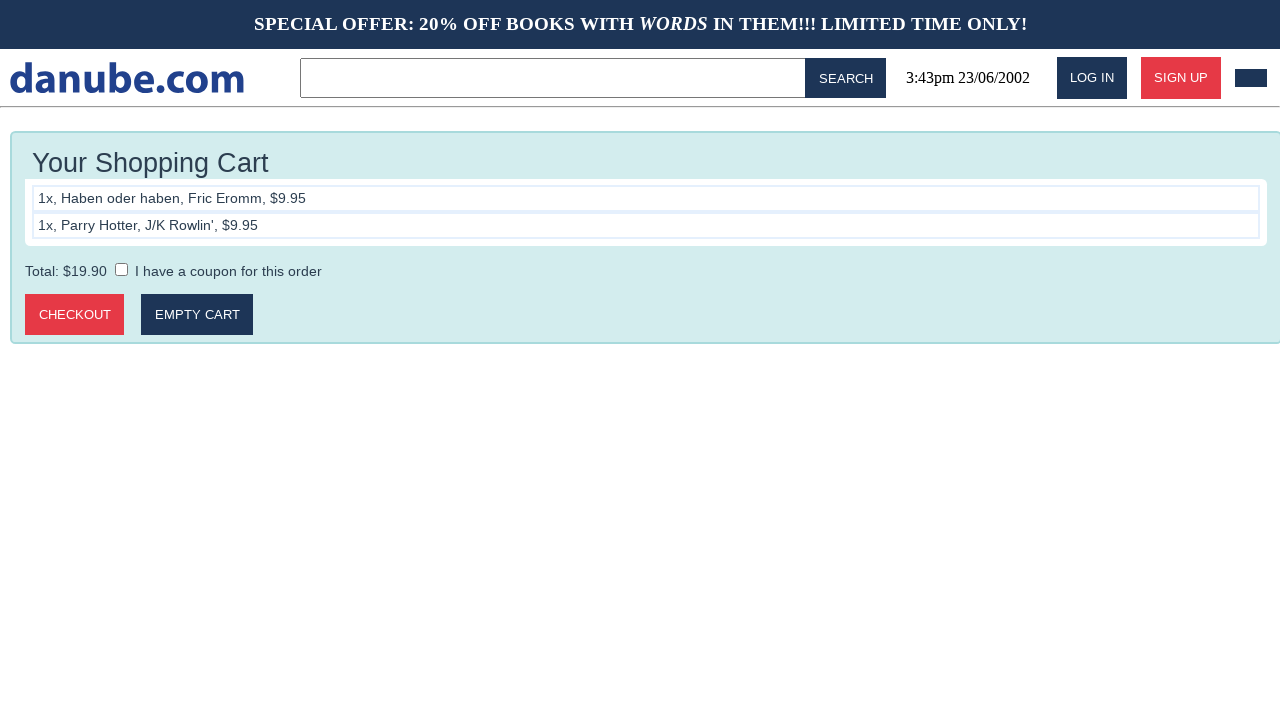

Clicked logo to return to homepage at (127, 78) on #logo
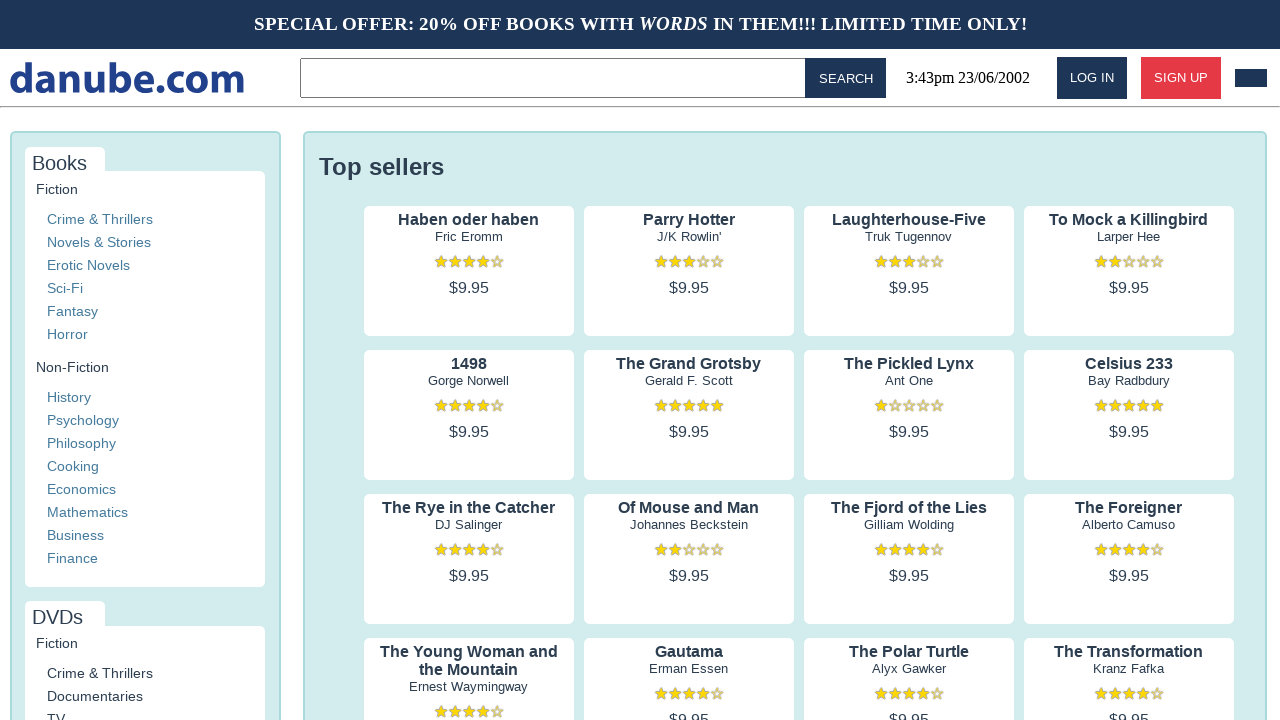

Clicked on product 3 preview at (909, 237) on .preview:nth-child(3) > .preview-author
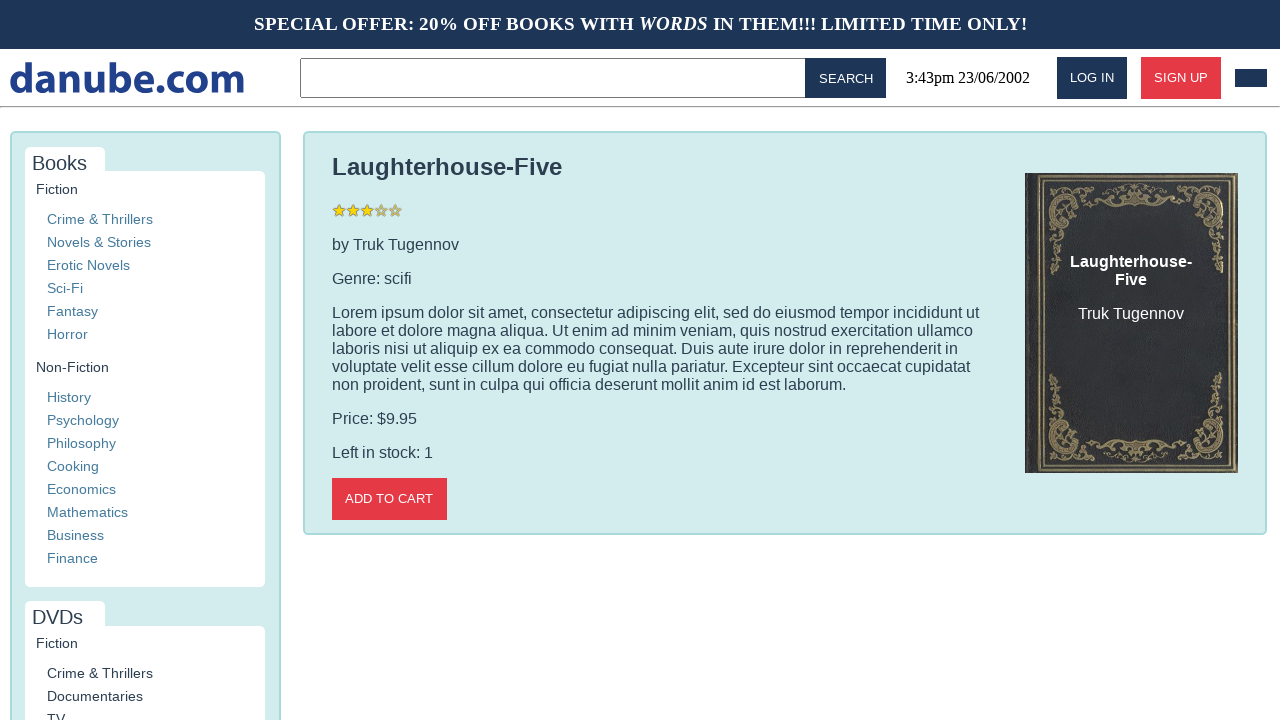

Clicked 'Add to cart' button for product 3 at (389, 499) on .detail-wrapper > .call-to-action
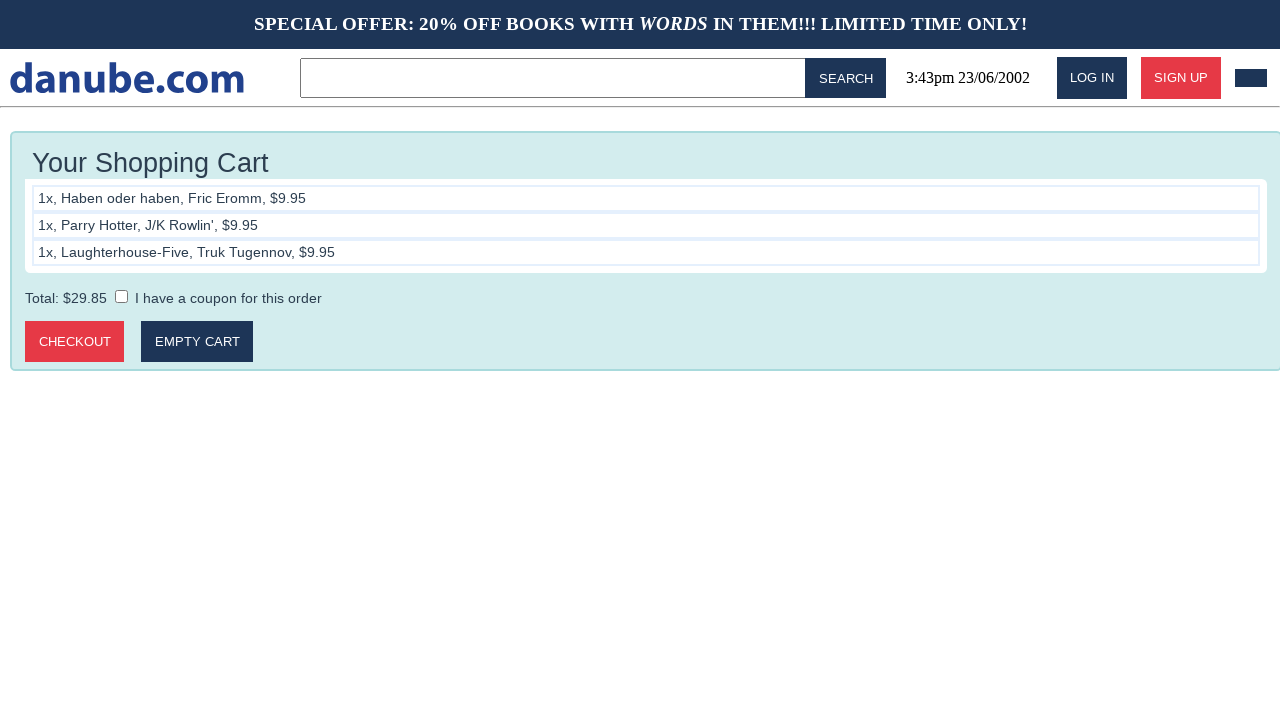

Clicked logo to return to homepage at (127, 78) on #logo
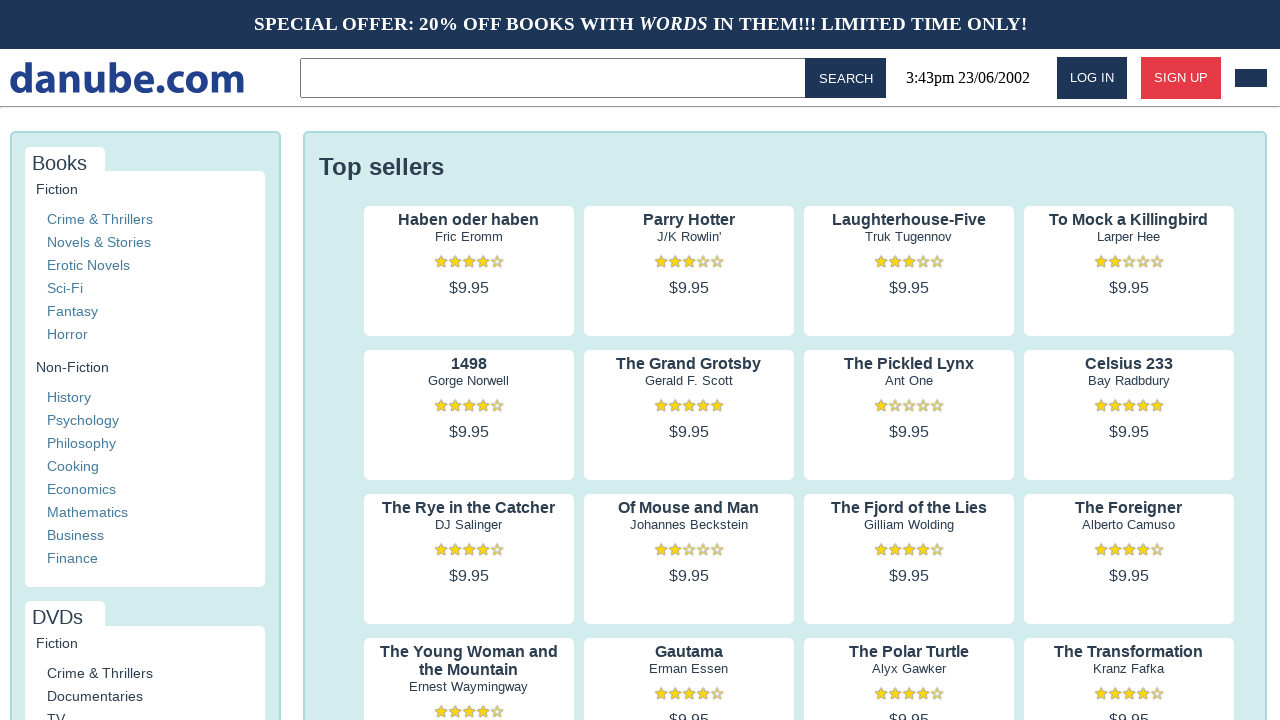

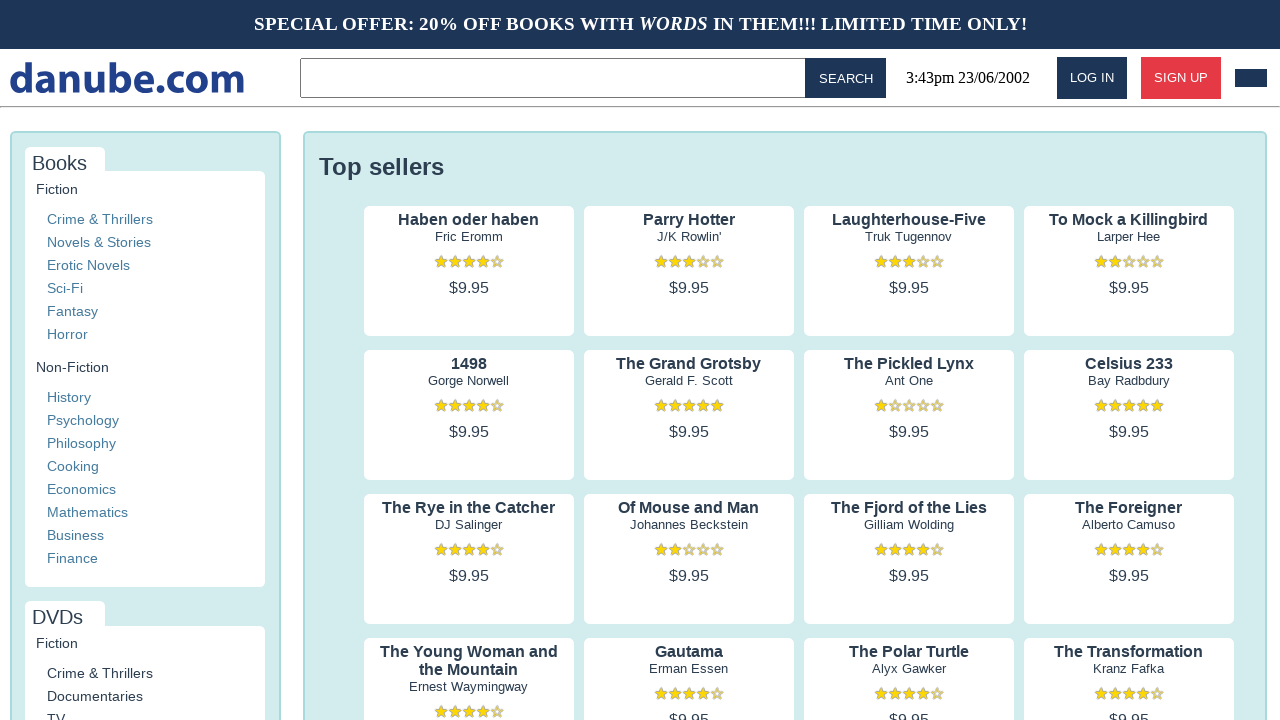